Tests the LNI contractor search functionality by selecting UBI search type, entering a UBI number, and submitting the search form to view results.

Starting URL: https://secure.lni.wa.gov/verify/

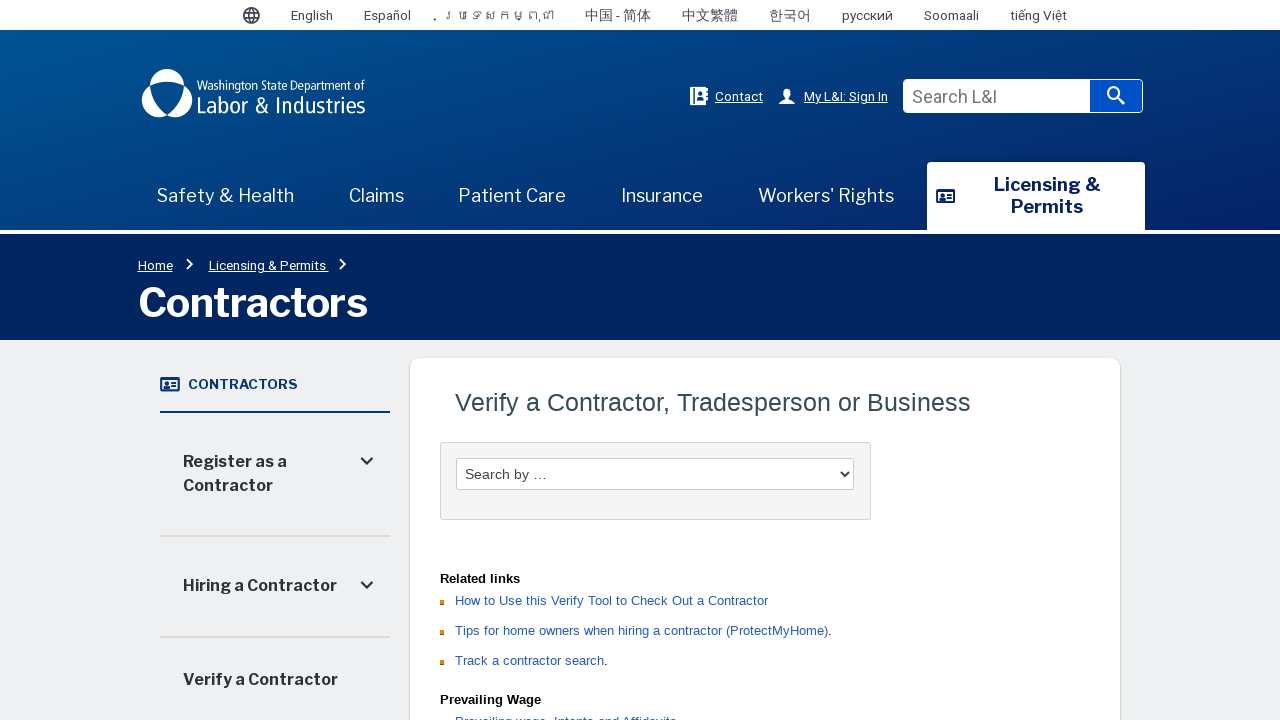

Search type dropdown element loaded
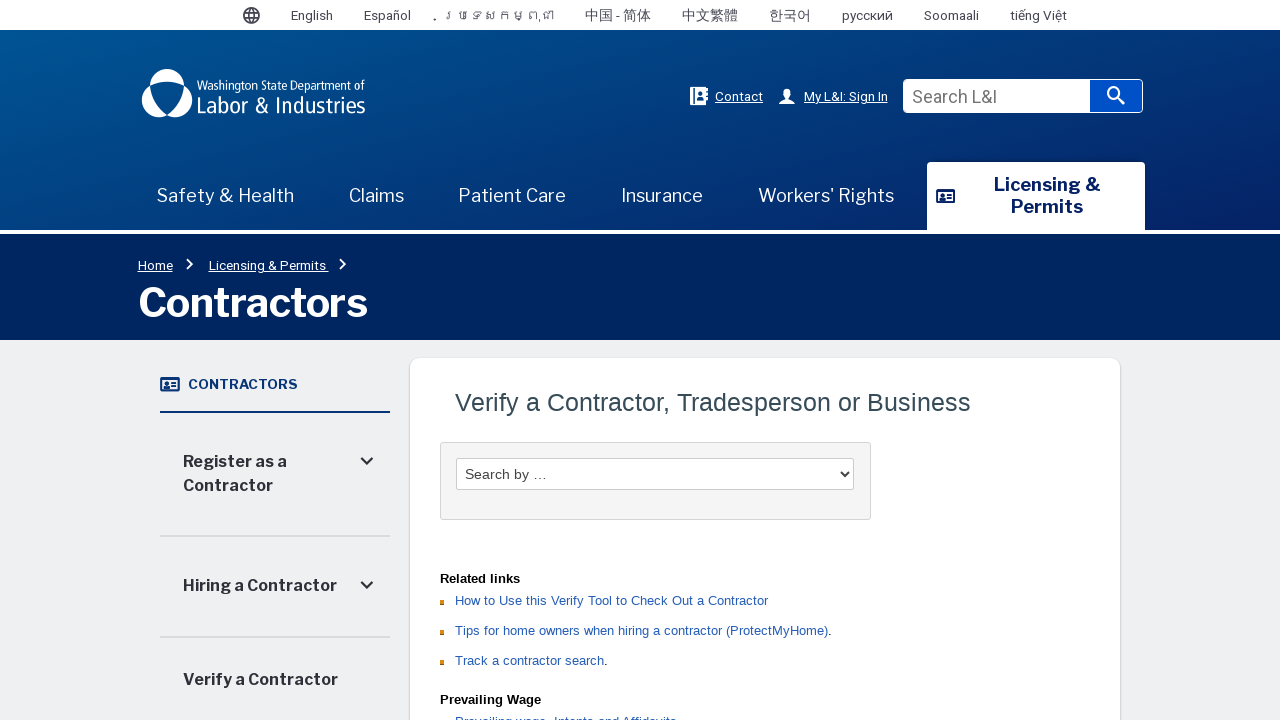

Selected 'Ubi' as the search type on #selSearchType
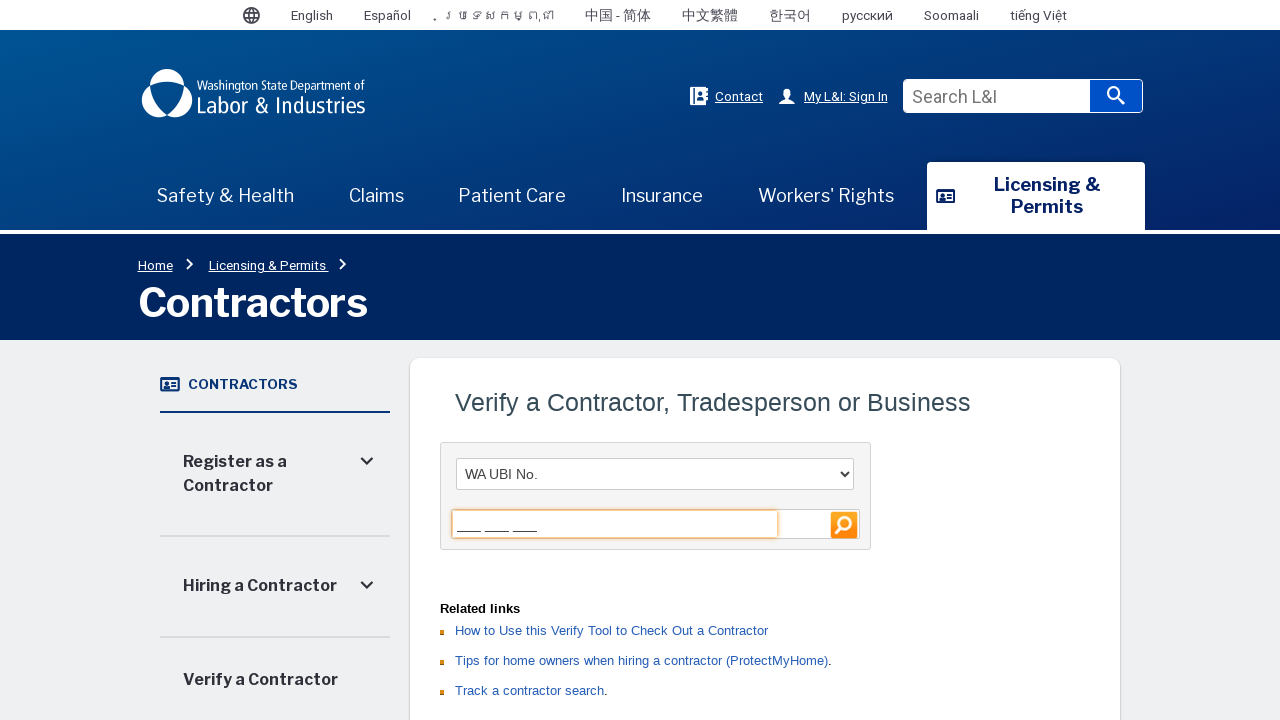

UBI input field became visible
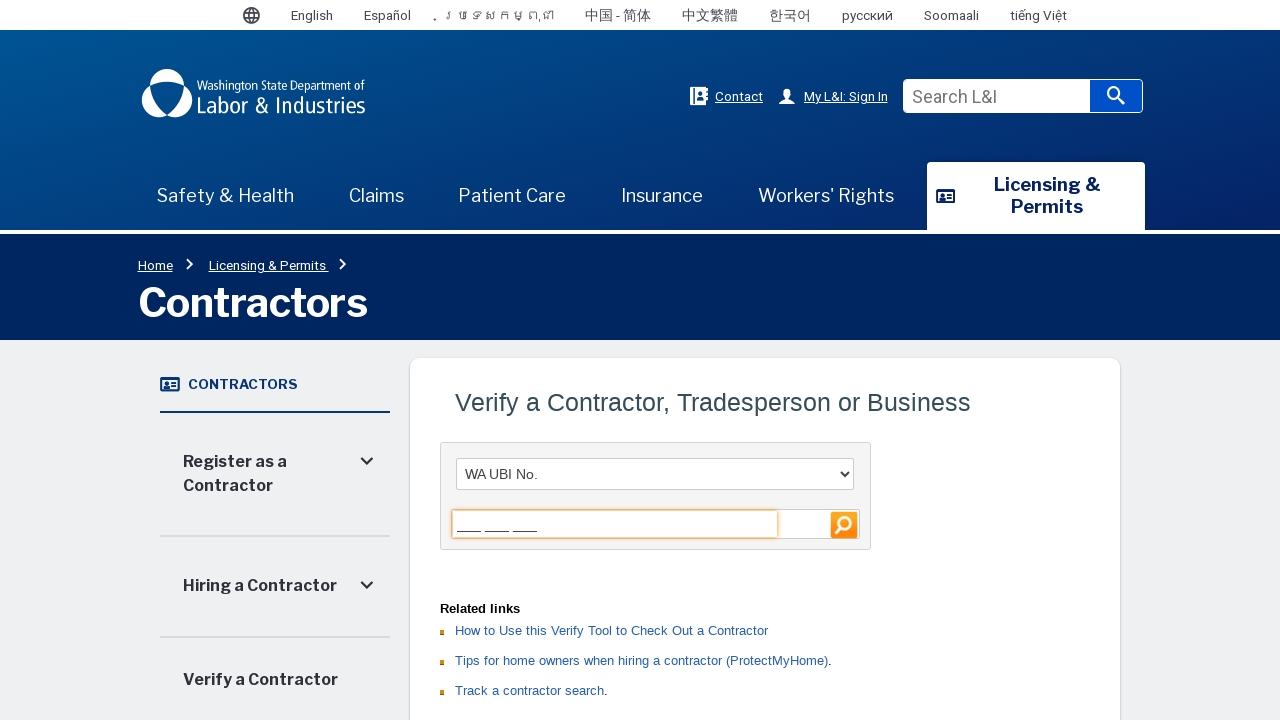

Entered UBI number '603259286' in search field on #txtSearchBy
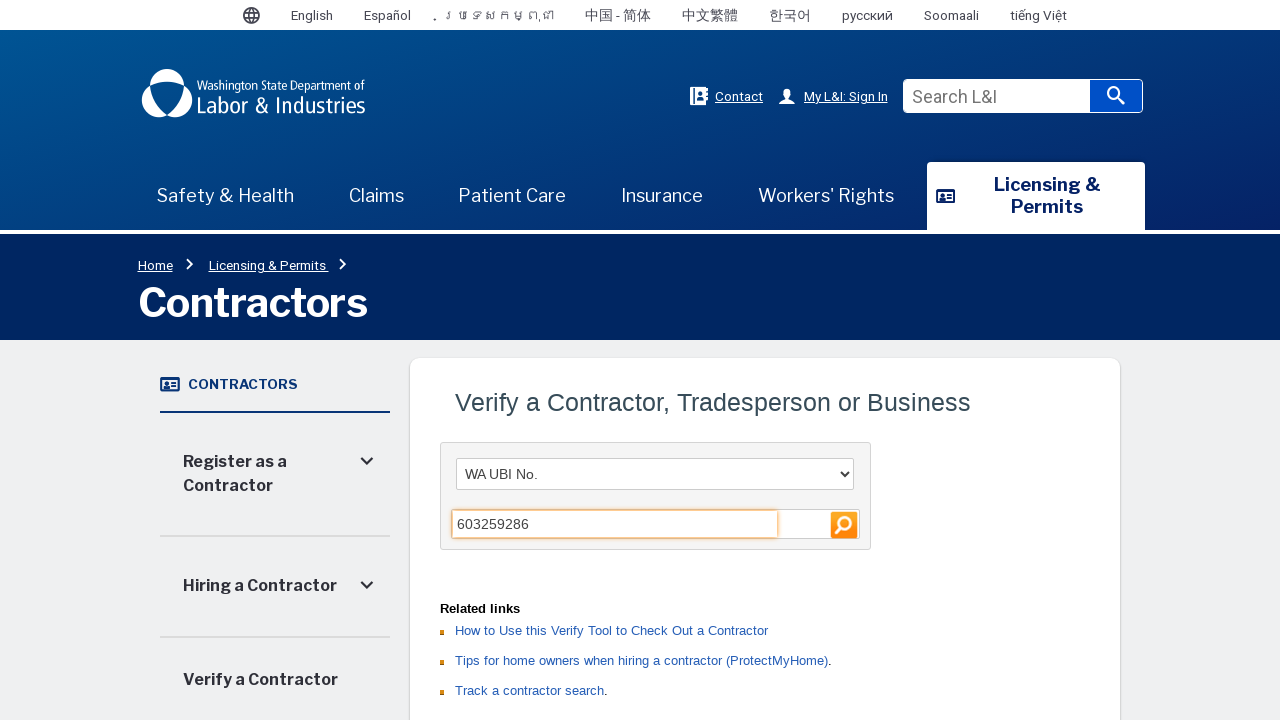

Clicked search button to submit form at (844, 525) on #searchButton
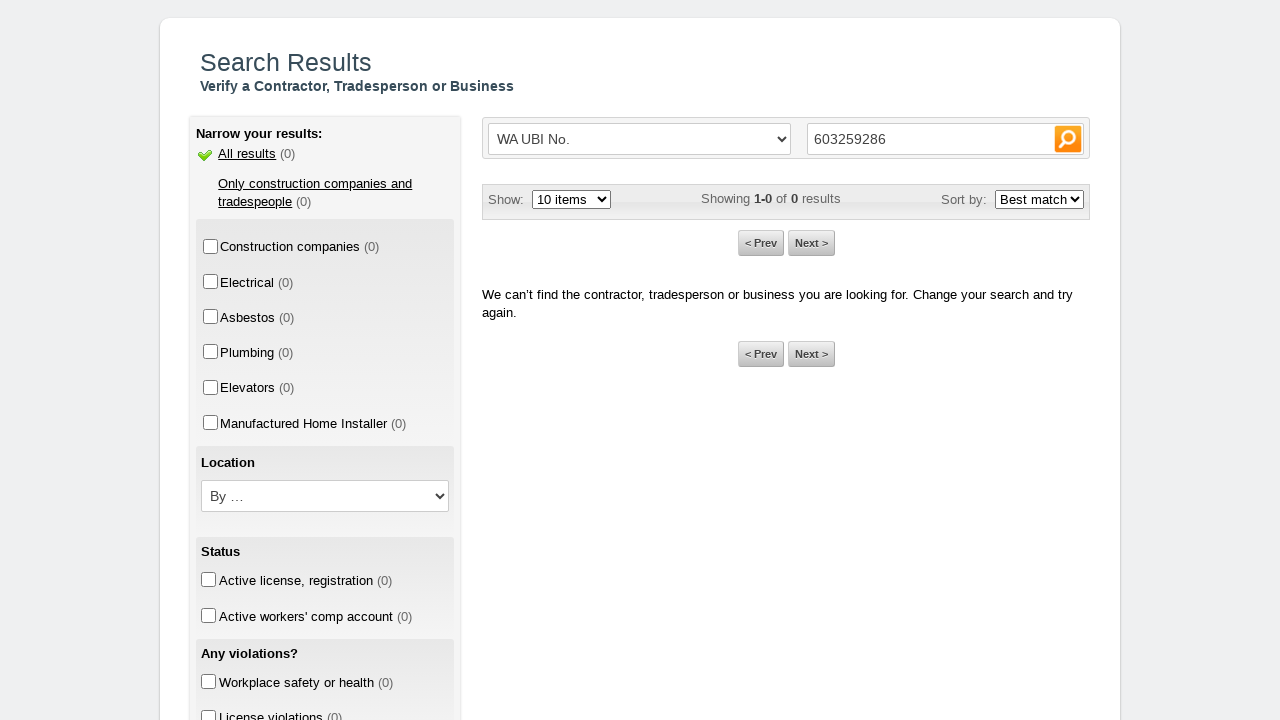

Search results loaded successfully
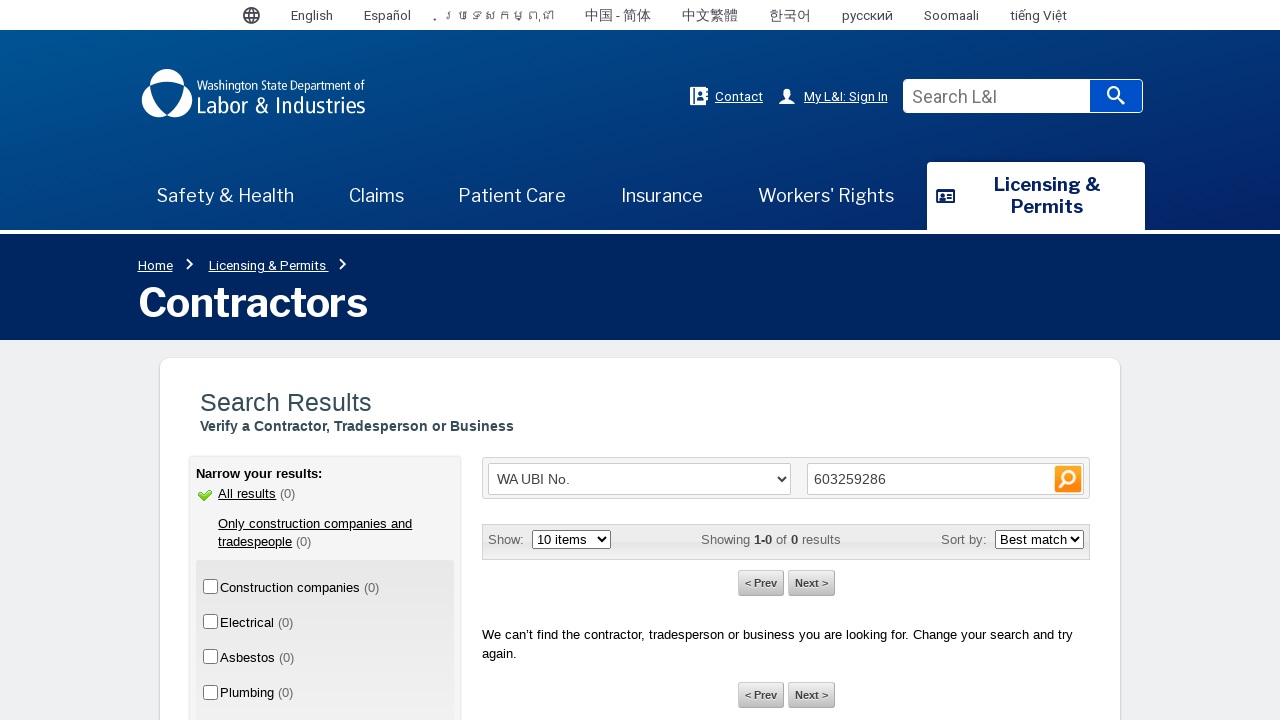

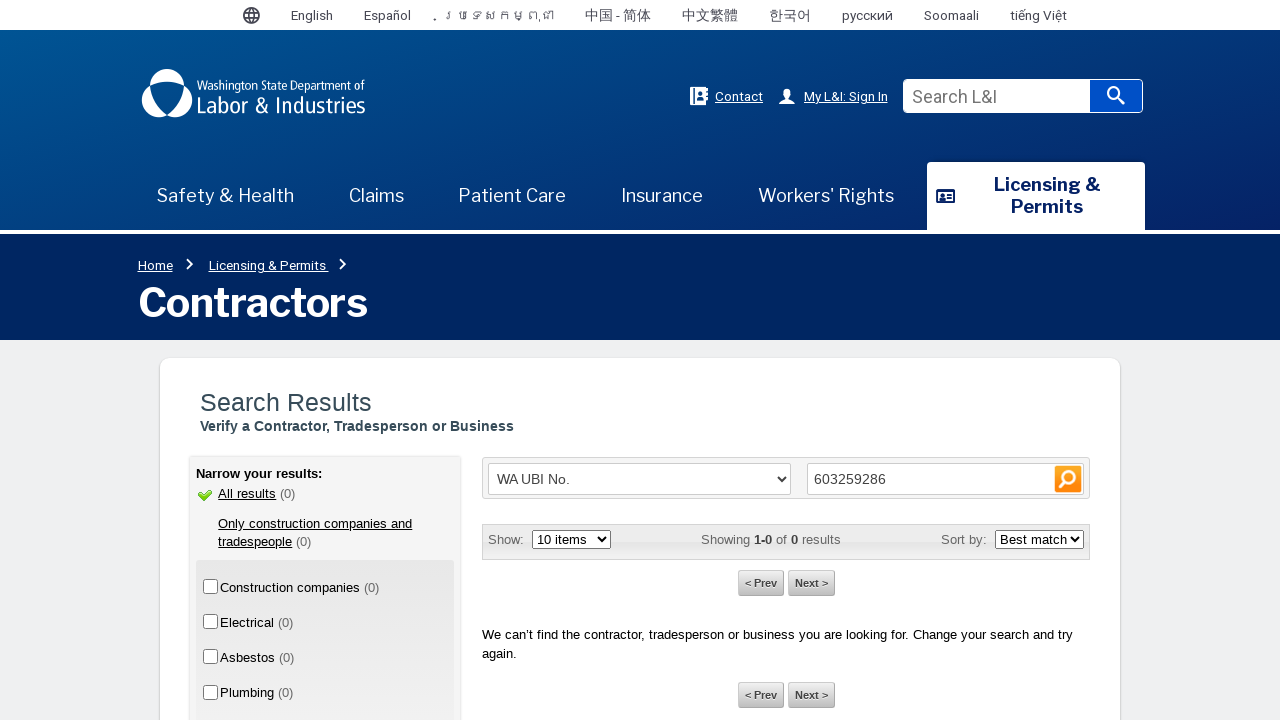